Tests the download link functionality on W3Schools TryIt editor by switching to the iframe containing the result and clicking the download link

Starting URL: https://www.w3schools.com/tags/tryit.asp?filename=tryhtml5_a_download

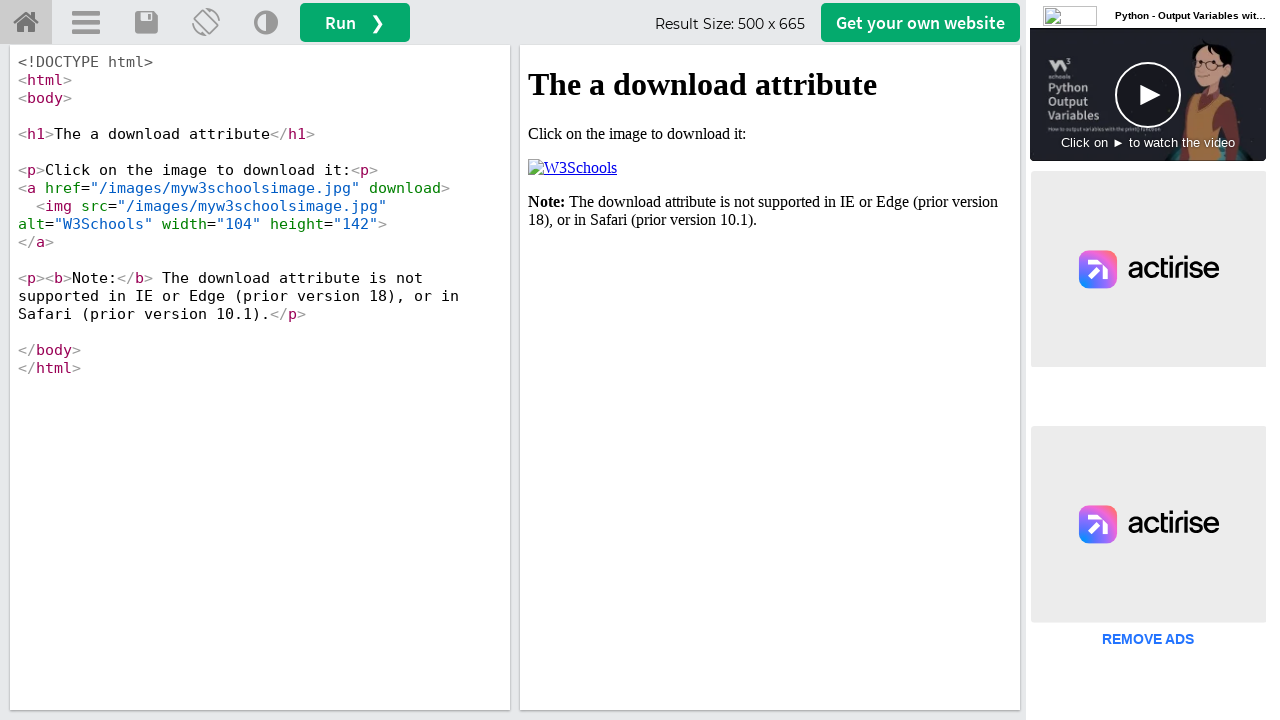

Located the iframeResult containing the TryIt editor result
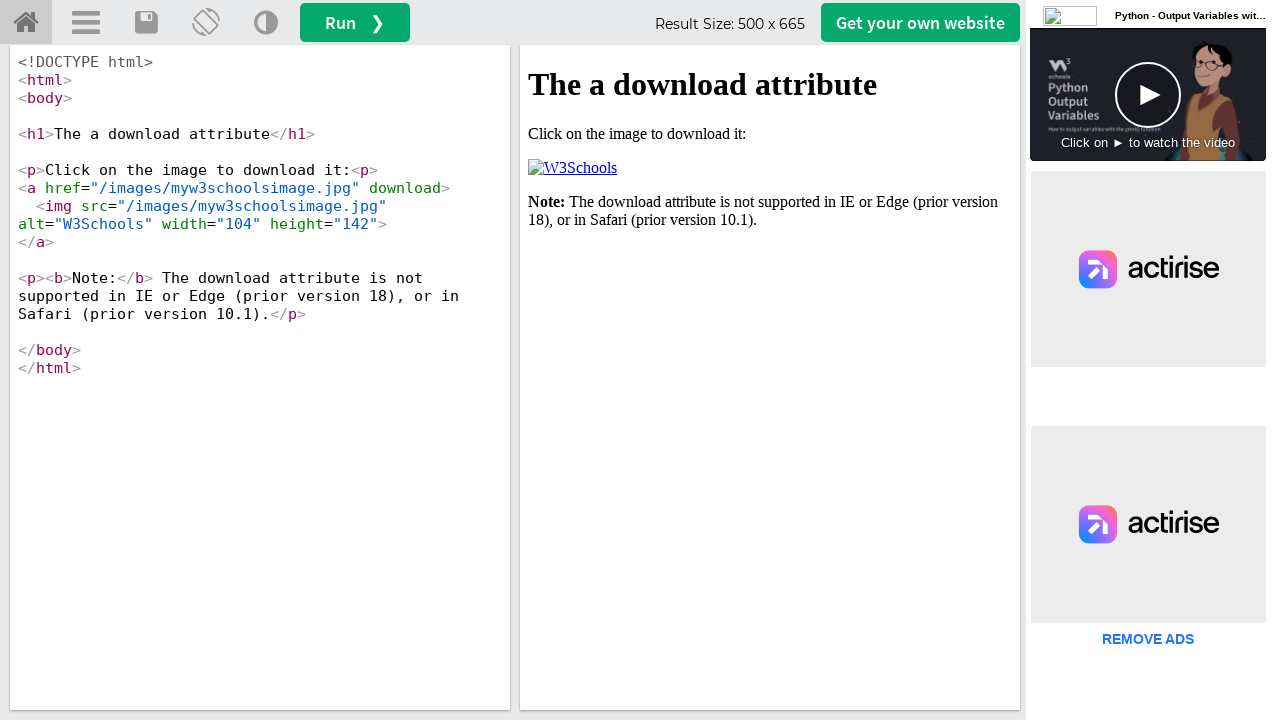

Clicked the download link in the TryIt editor result iframe at (572, 168) on #iframeResult >> internal:control=enter-frame >> xpath=//html/body/p[2]/a
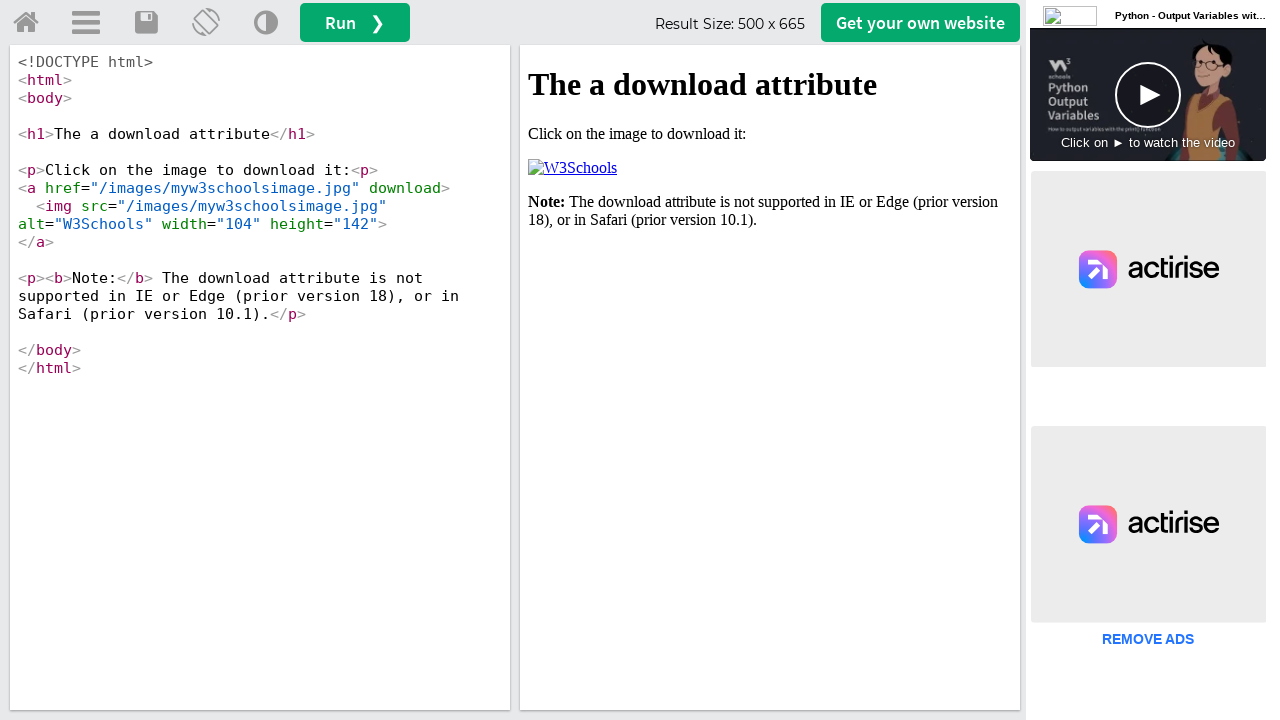

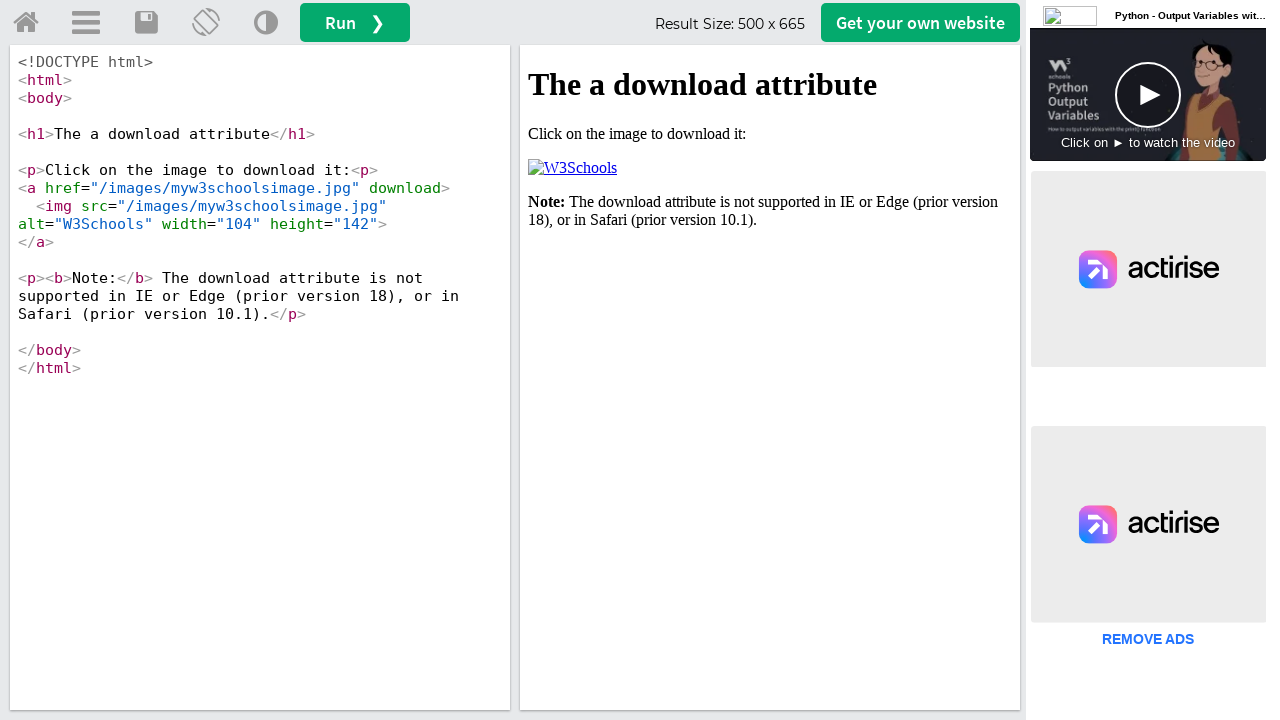